Tests editing a todo item by double-clicking and changing its text

Starting URL: https://demo.playwright.dev/todomvc

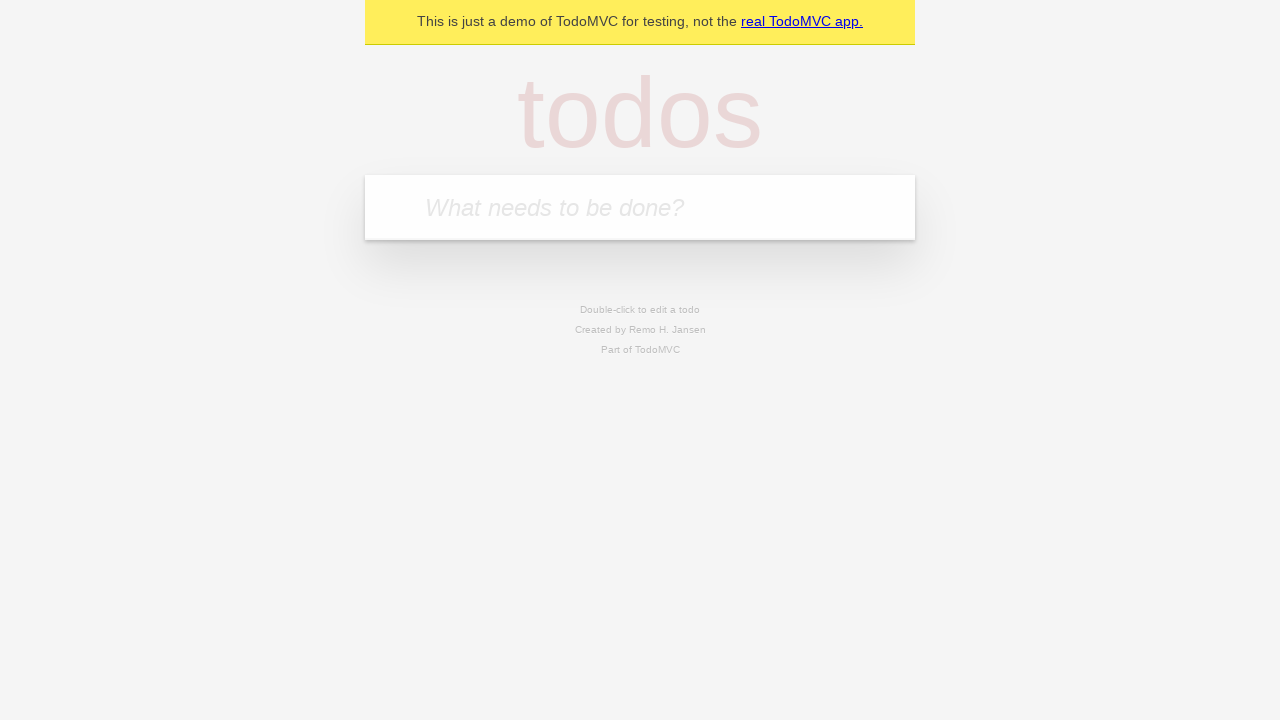

Filled input field with first todo 'buy some cheese' on internal:attr=[placeholder="What needs to be done?"i]
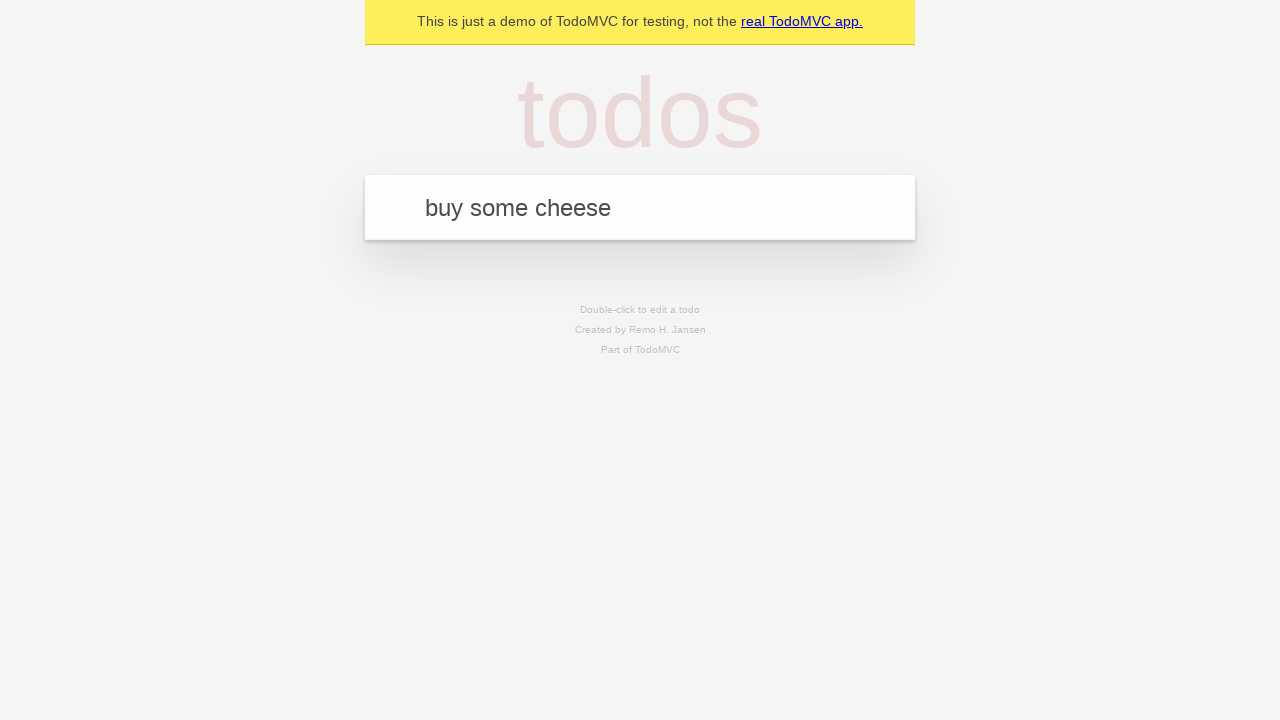

Pressed Enter to add first todo on internal:attr=[placeholder="What needs to be done?"i]
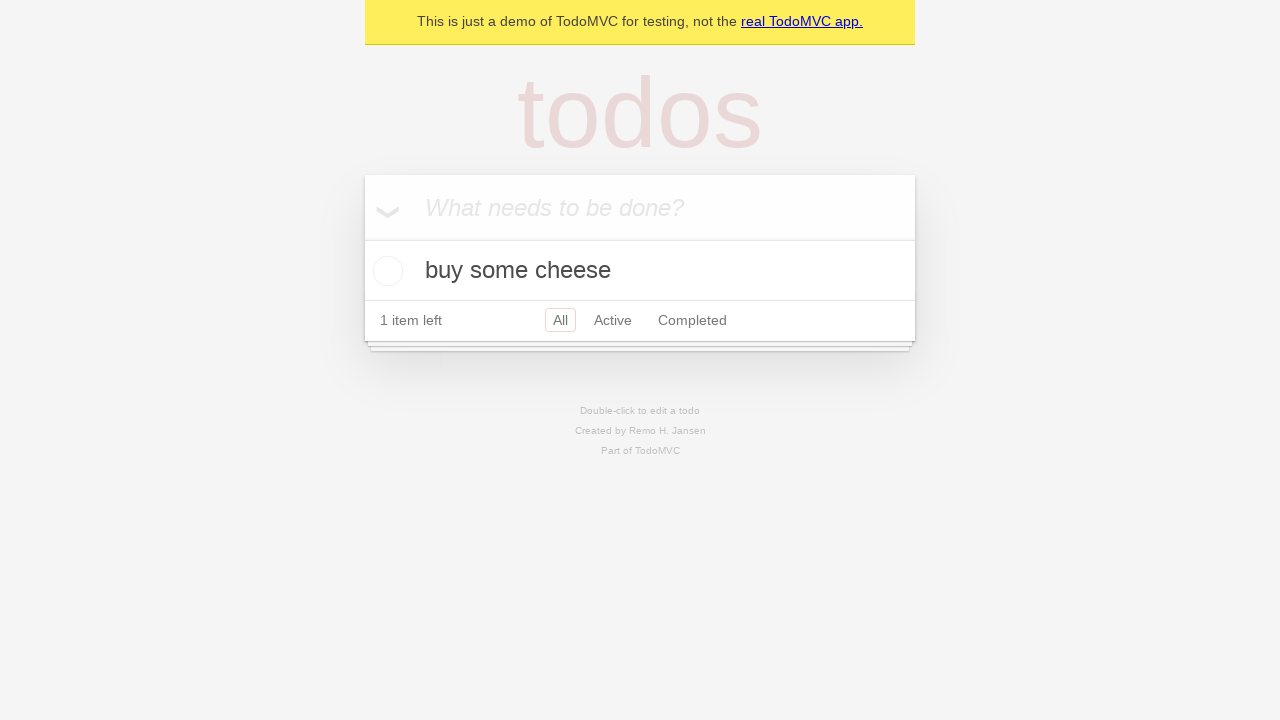

Filled input field with second todo 'feed the cat' on internal:attr=[placeholder="What needs to be done?"i]
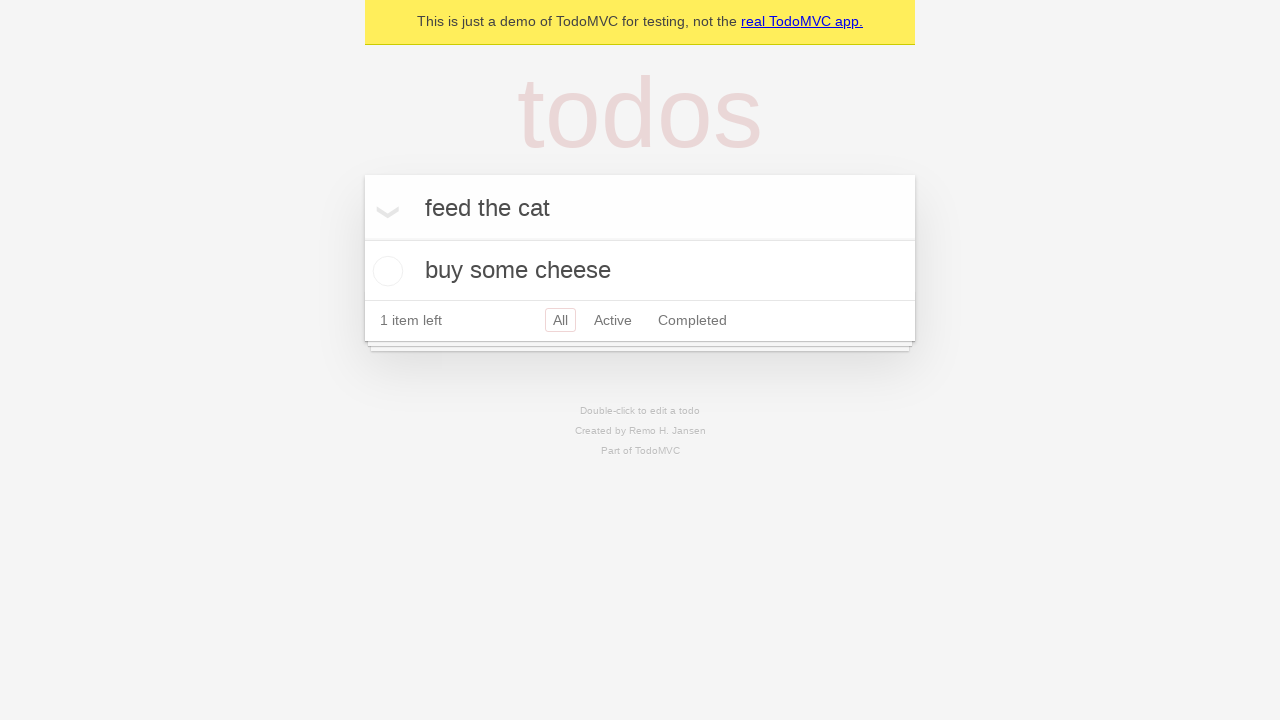

Pressed Enter to add second todo on internal:attr=[placeholder="What needs to be done?"i]
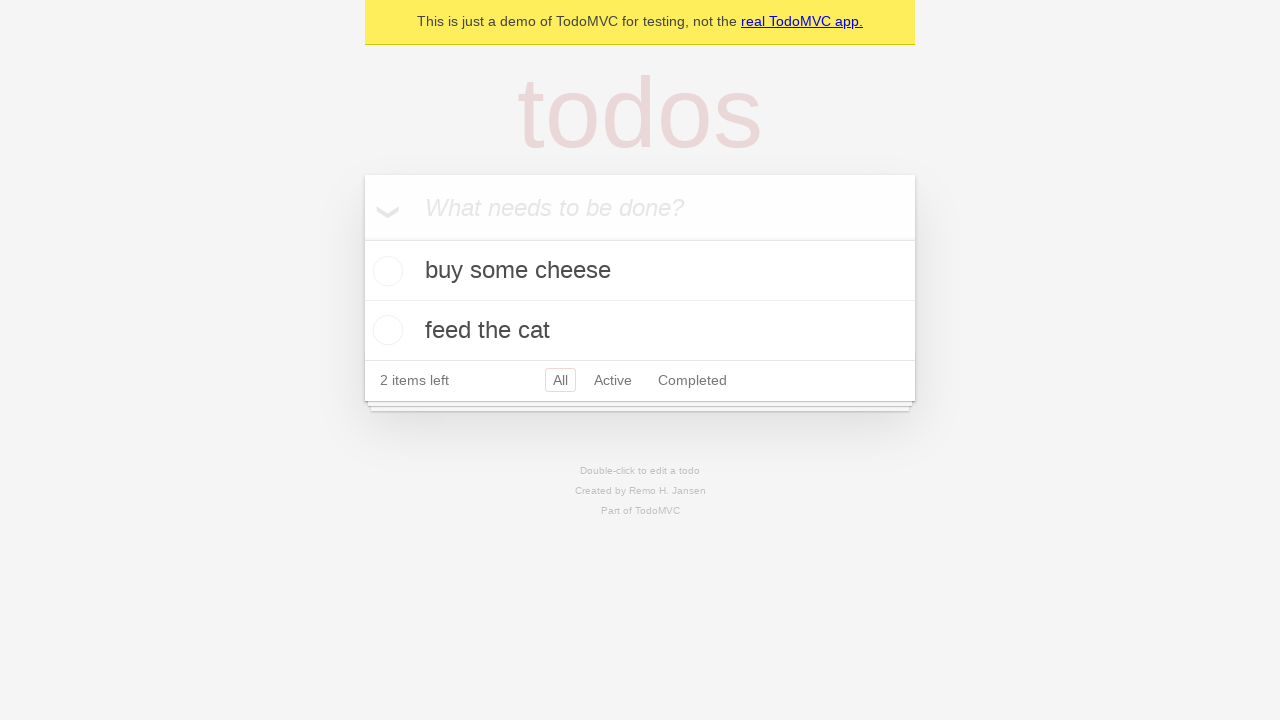

Filled input field with third todo 'book a doctors appointment' on internal:attr=[placeholder="What needs to be done?"i]
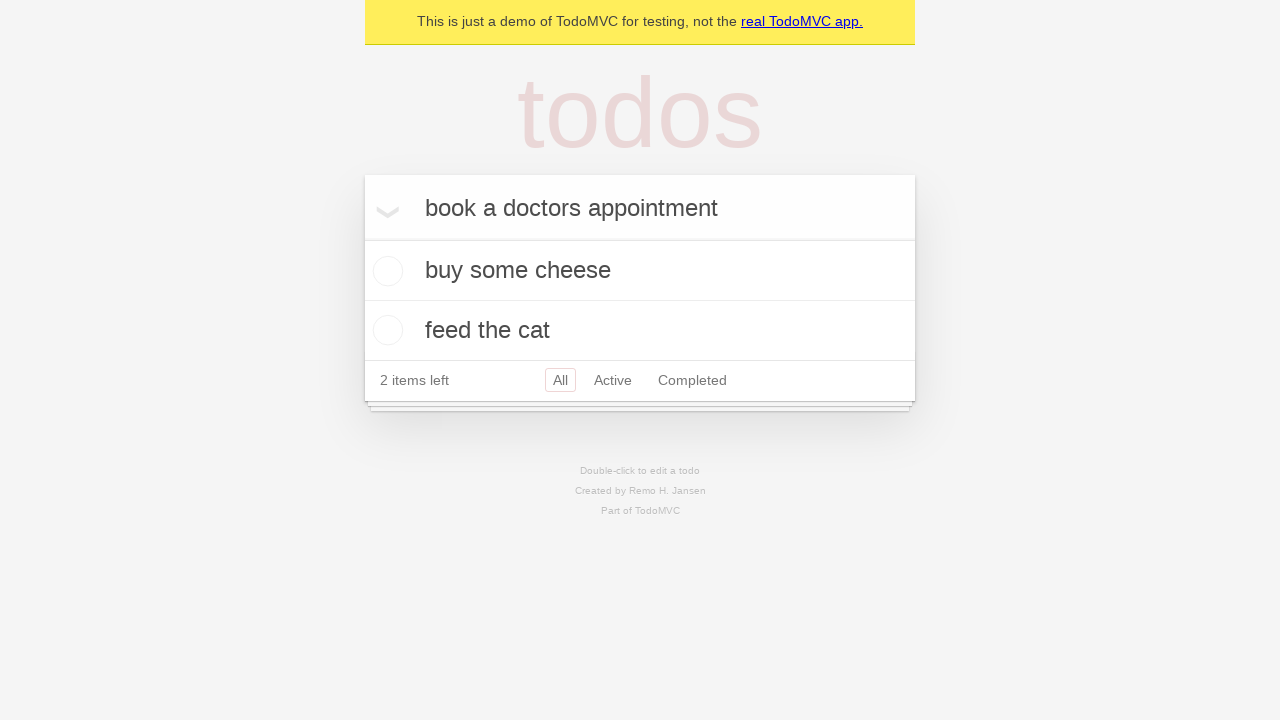

Pressed Enter to add third todo on internal:attr=[placeholder="What needs to be done?"i]
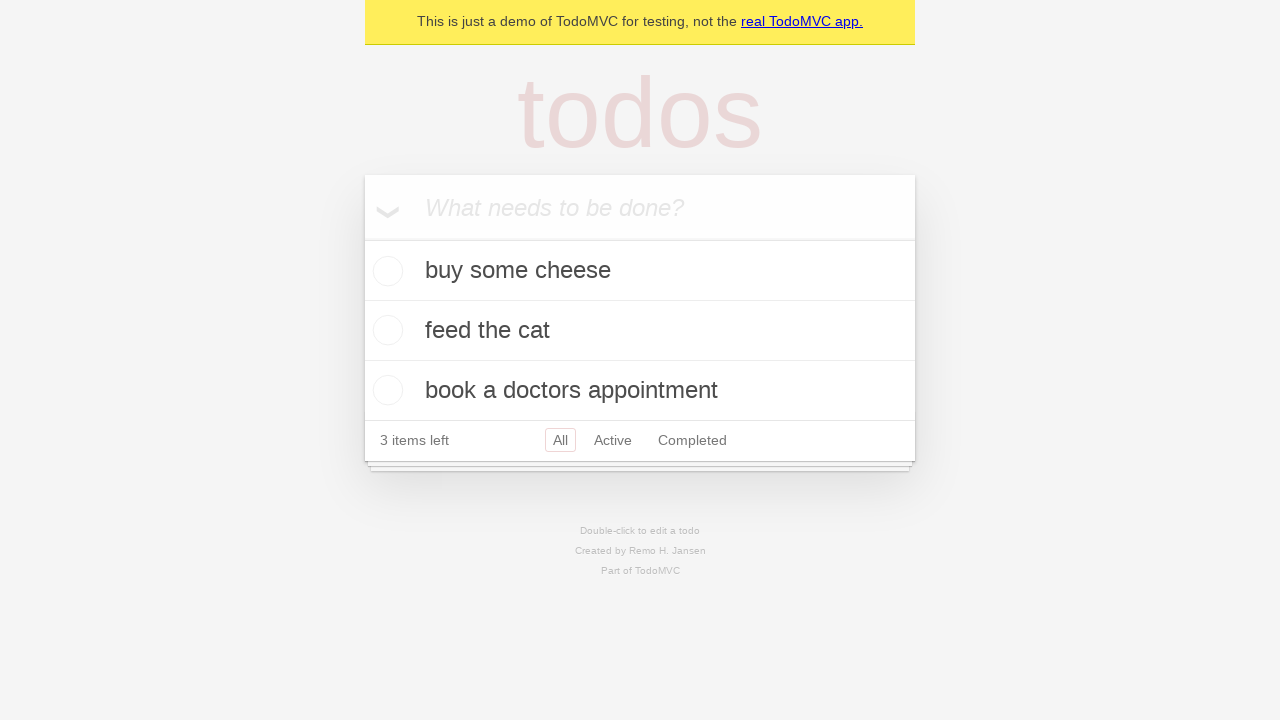

Double-clicked second todo item to enter edit mode at (640, 331) on internal:testid=[data-testid="todo-item"s] >> nth=1
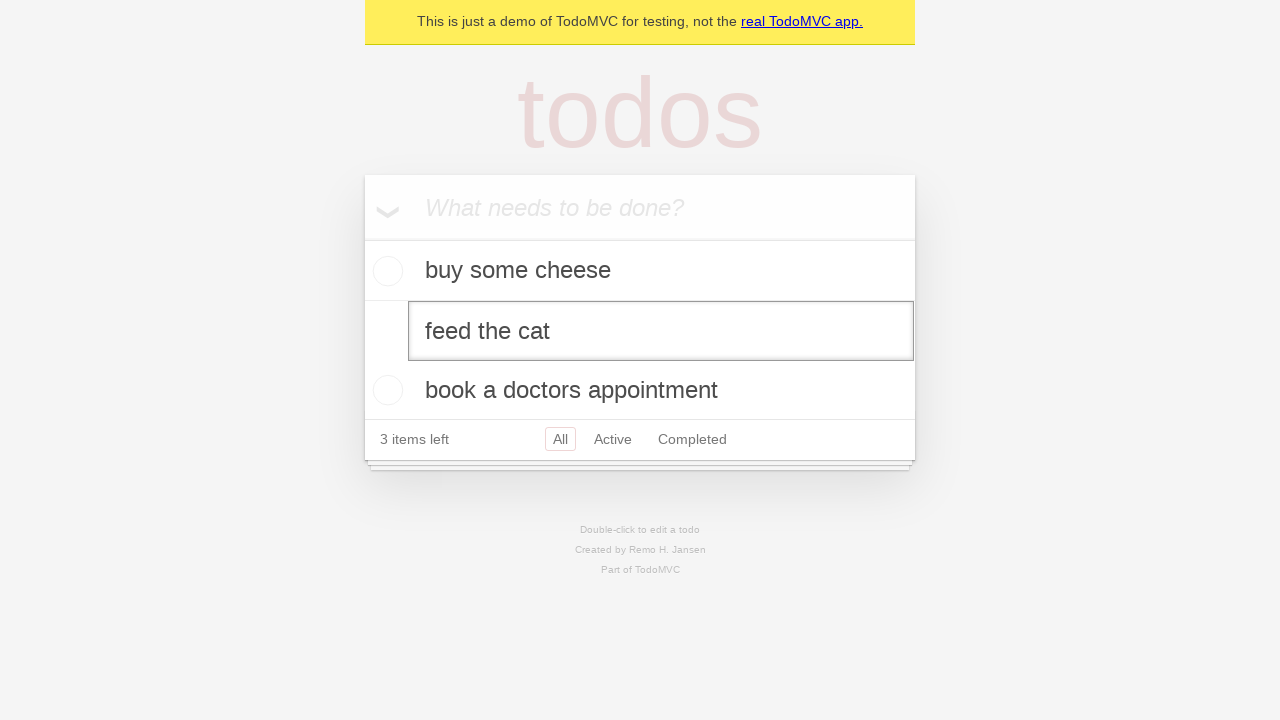

Filled edit textbox with new value 'buy some sausages' on internal:testid=[data-testid="todo-item"s] >> nth=1 >> internal:role=textbox[nam
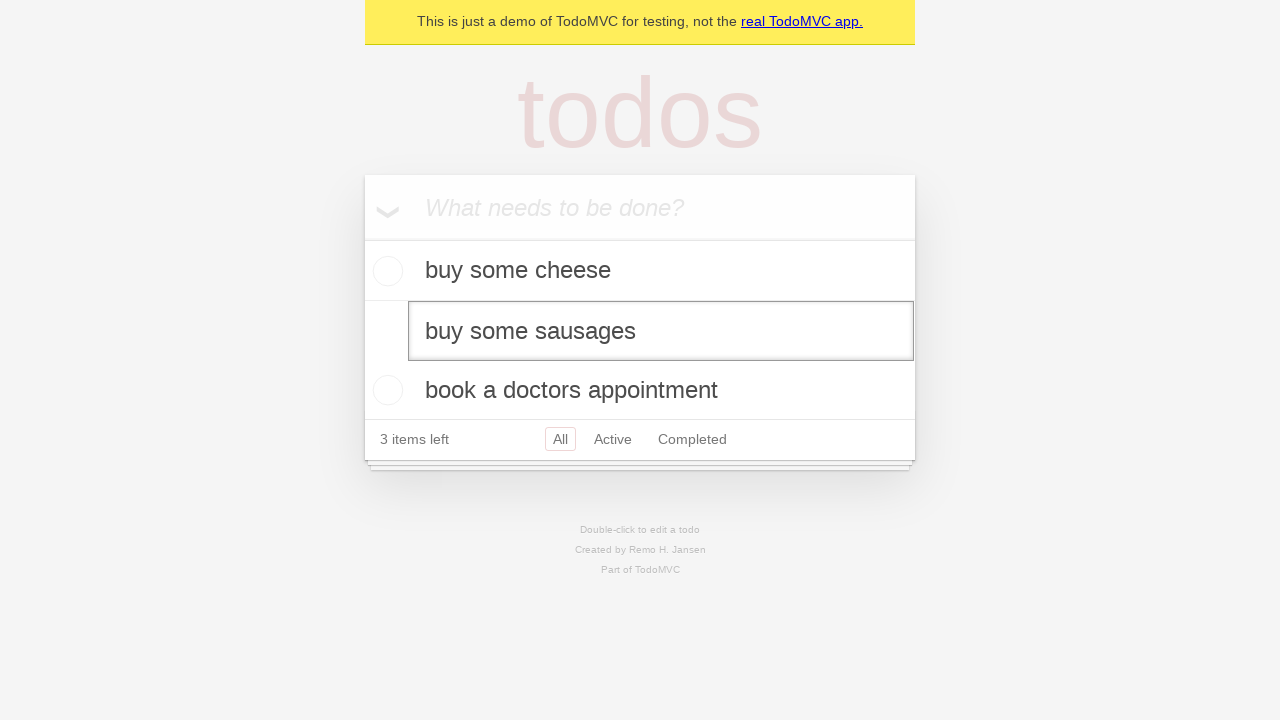

Pressed Enter to confirm the edited todo text on internal:testid=[data-testid="todo-item"s] >> nth=1 >> internal:role=textbox[nam
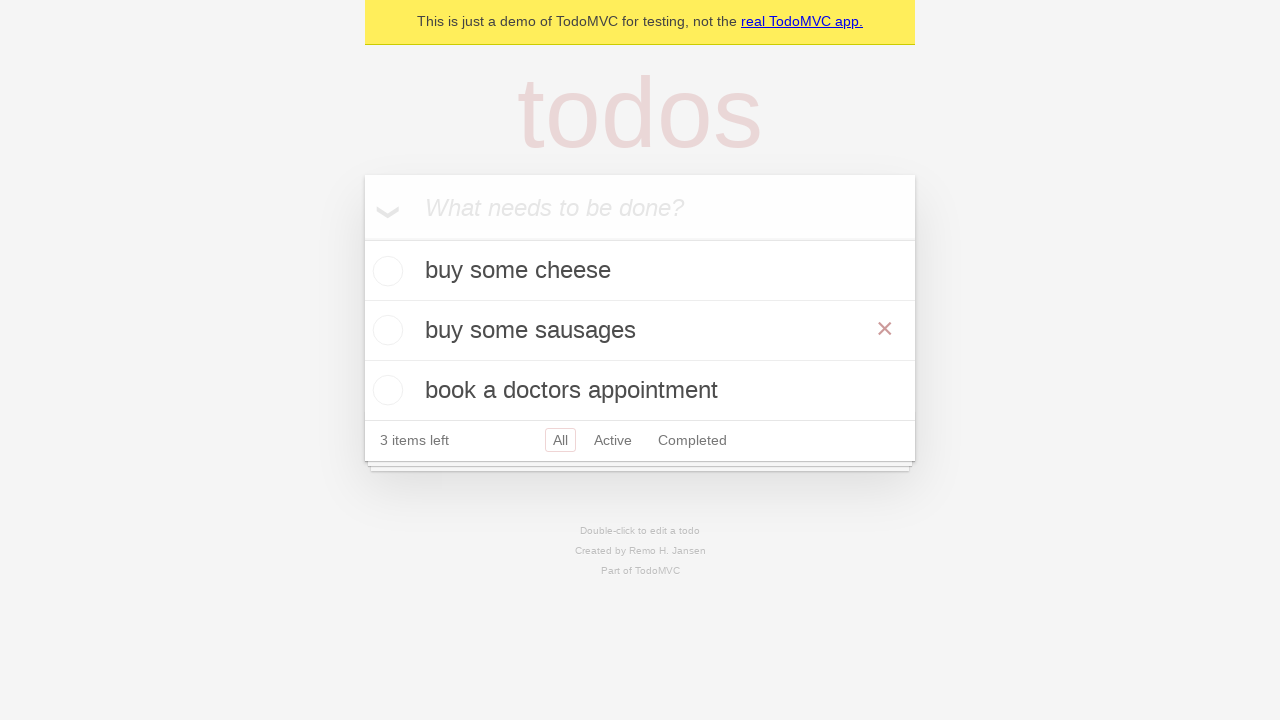

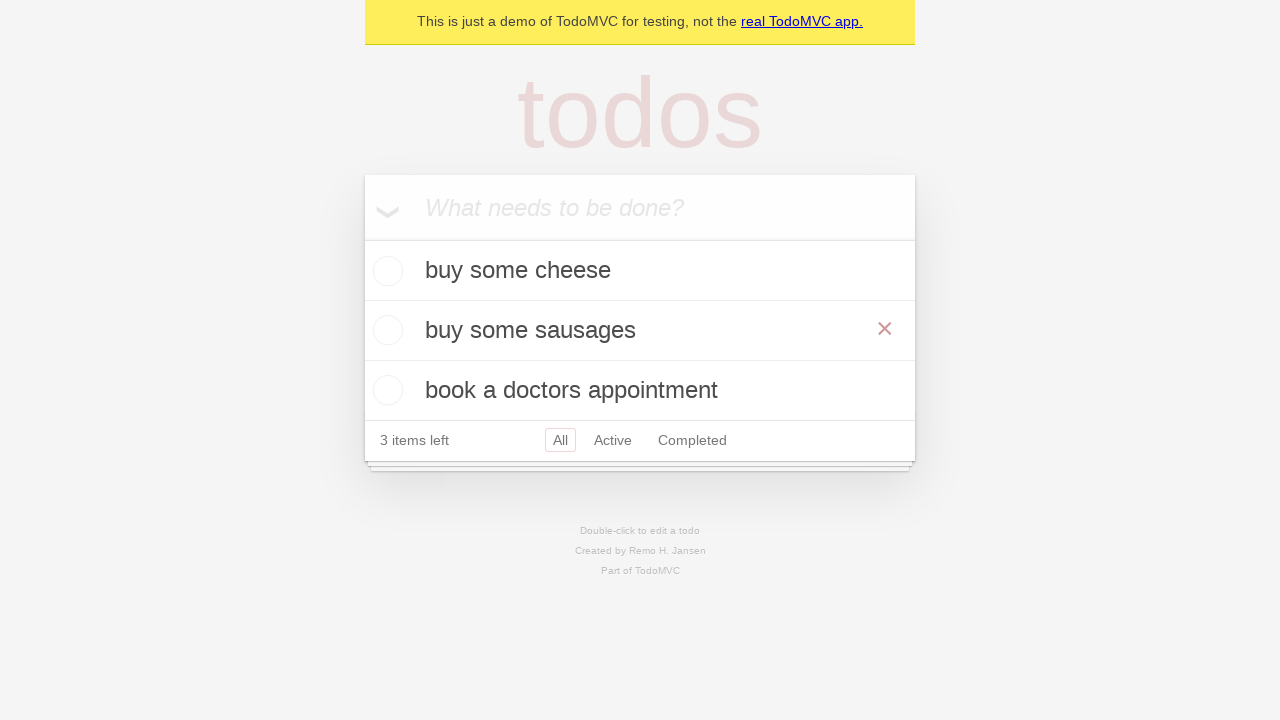